Tests API request mocking by intercepting network requests and modifying URLs that contain "shetty" to "BadGuy", then navigating to Library section to verify the mocked response effect

Starting URL: https://rahulshettyacademy.com/angularAppdemo/

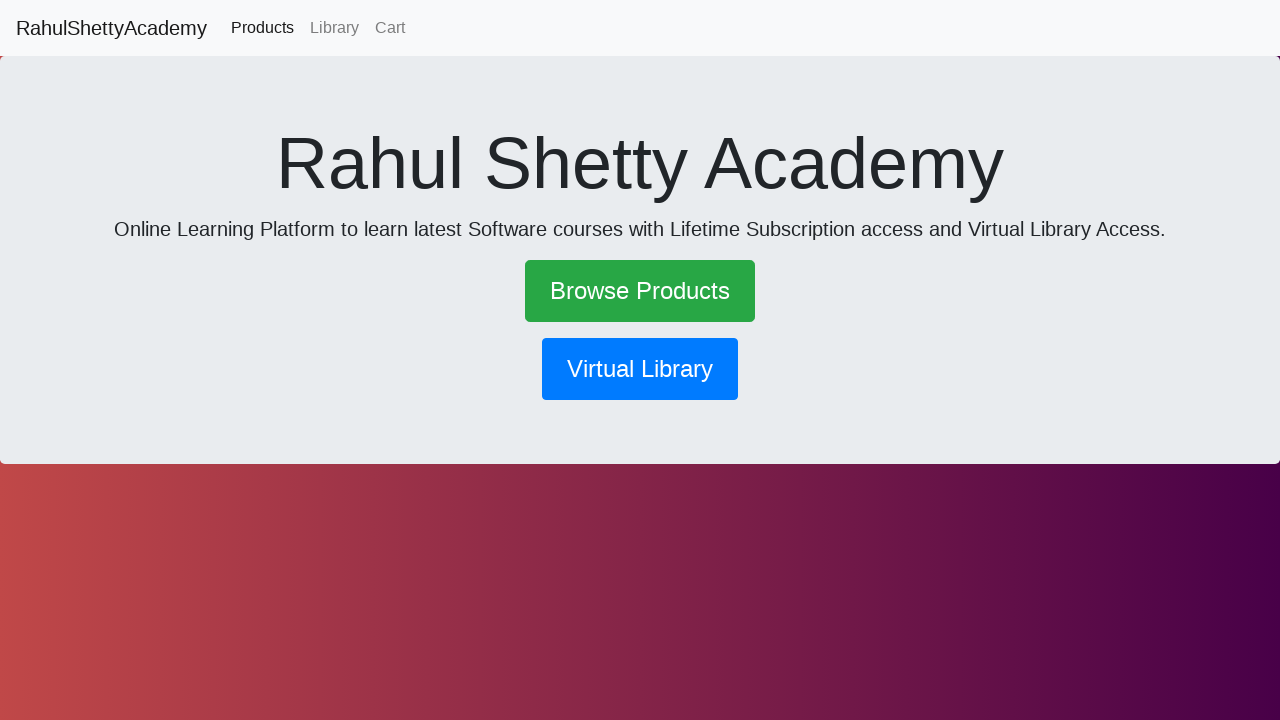

Set up route interception to mock API requests, replacing 'shetty' with 'BadGuy' in URLs
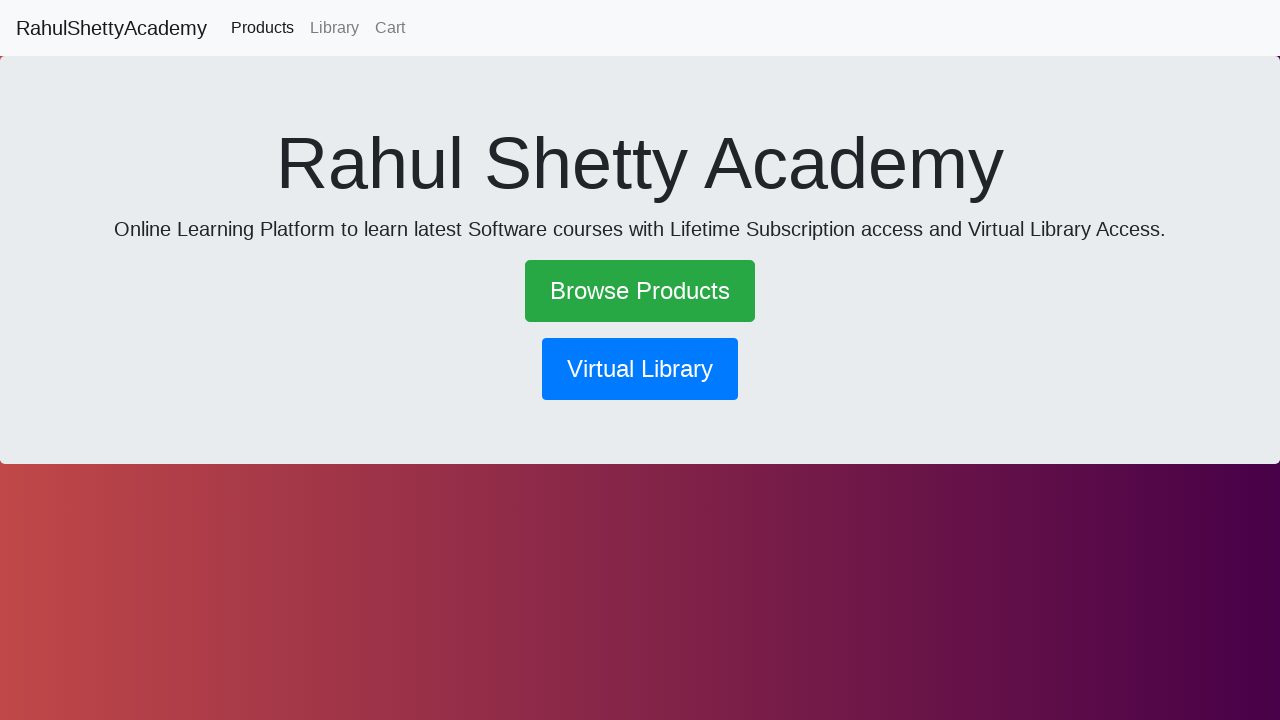

Clicked on Library link to navigate to Library section at (334, 28) on text=Library
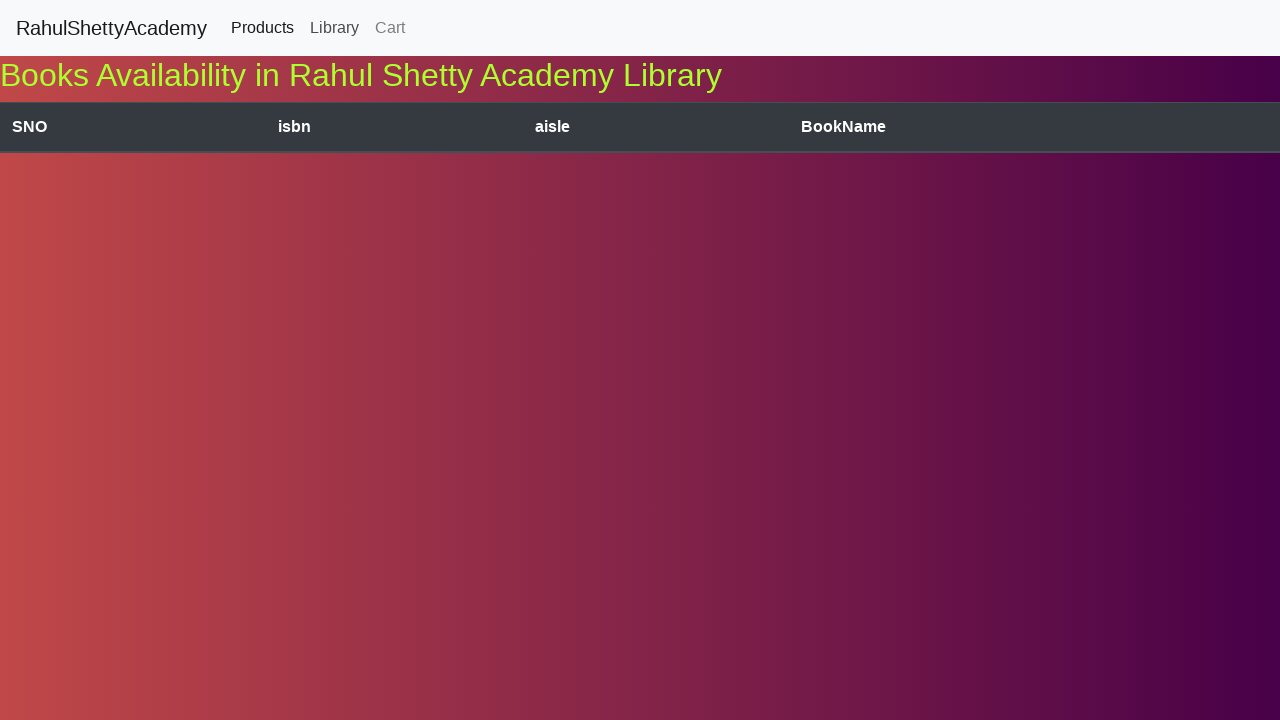

Waited for paragraph element to load
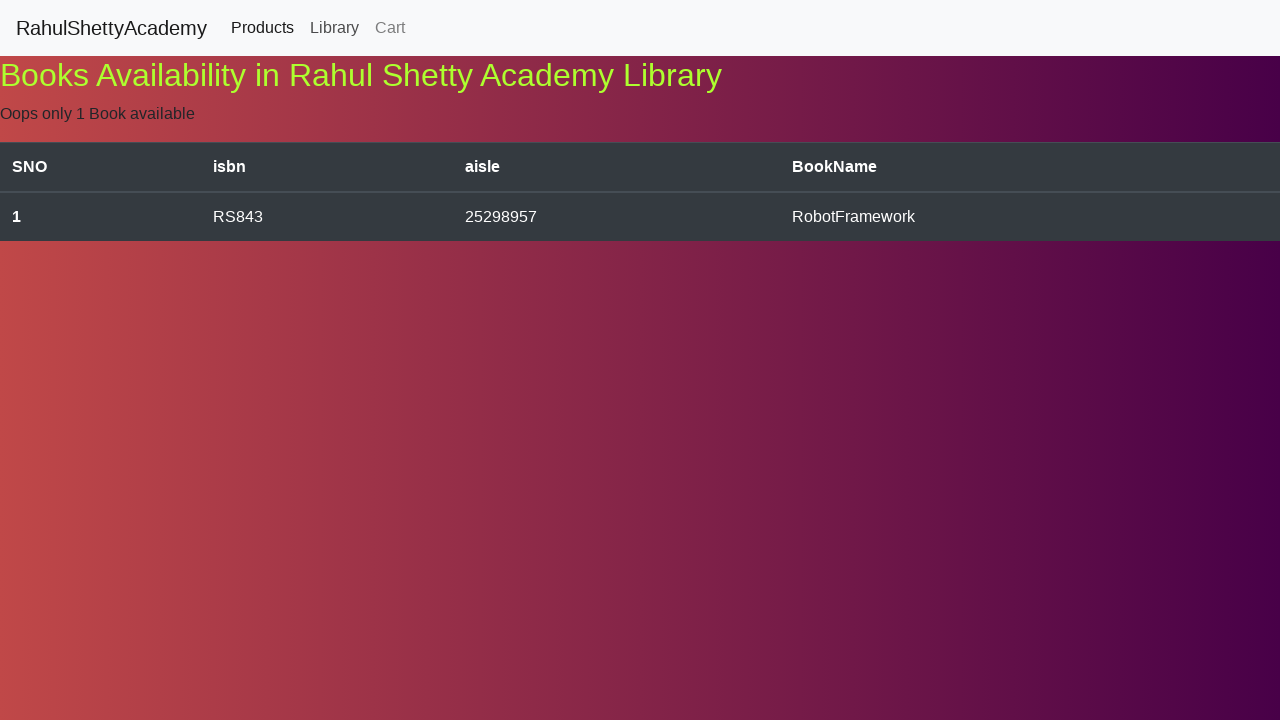

Retrieved paragraph text from mocked response: Oops only 1 Book available
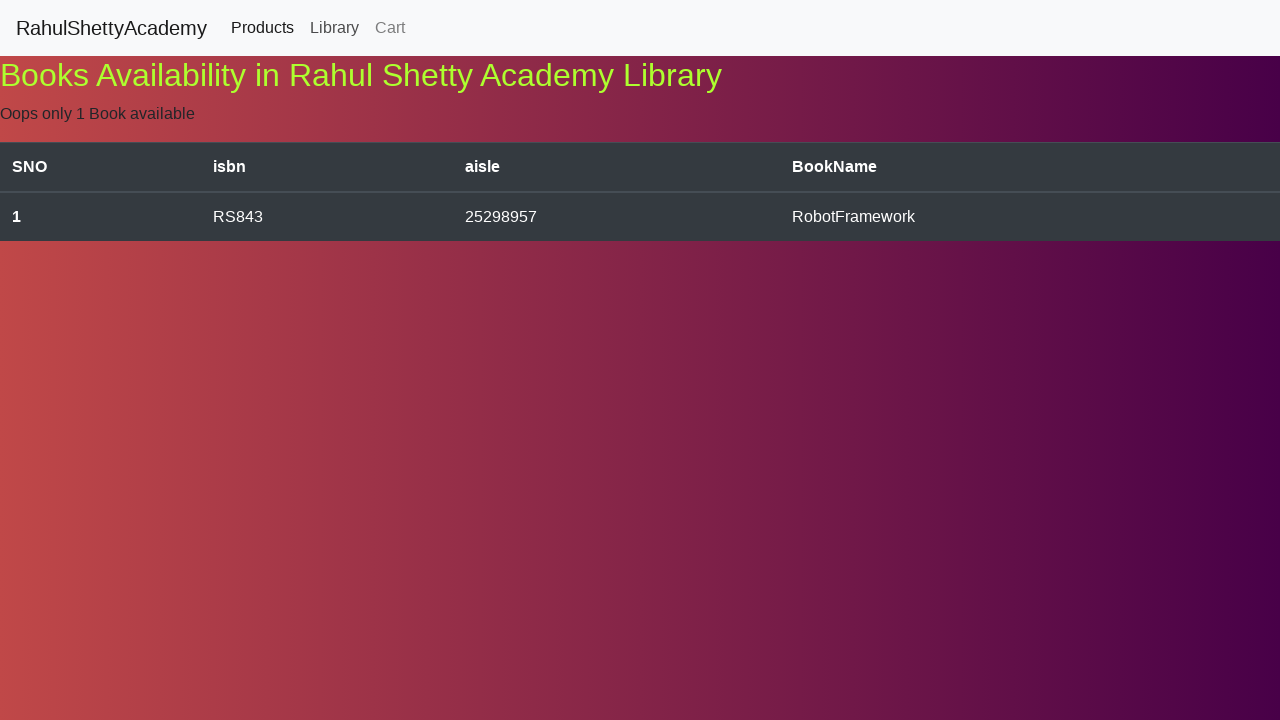

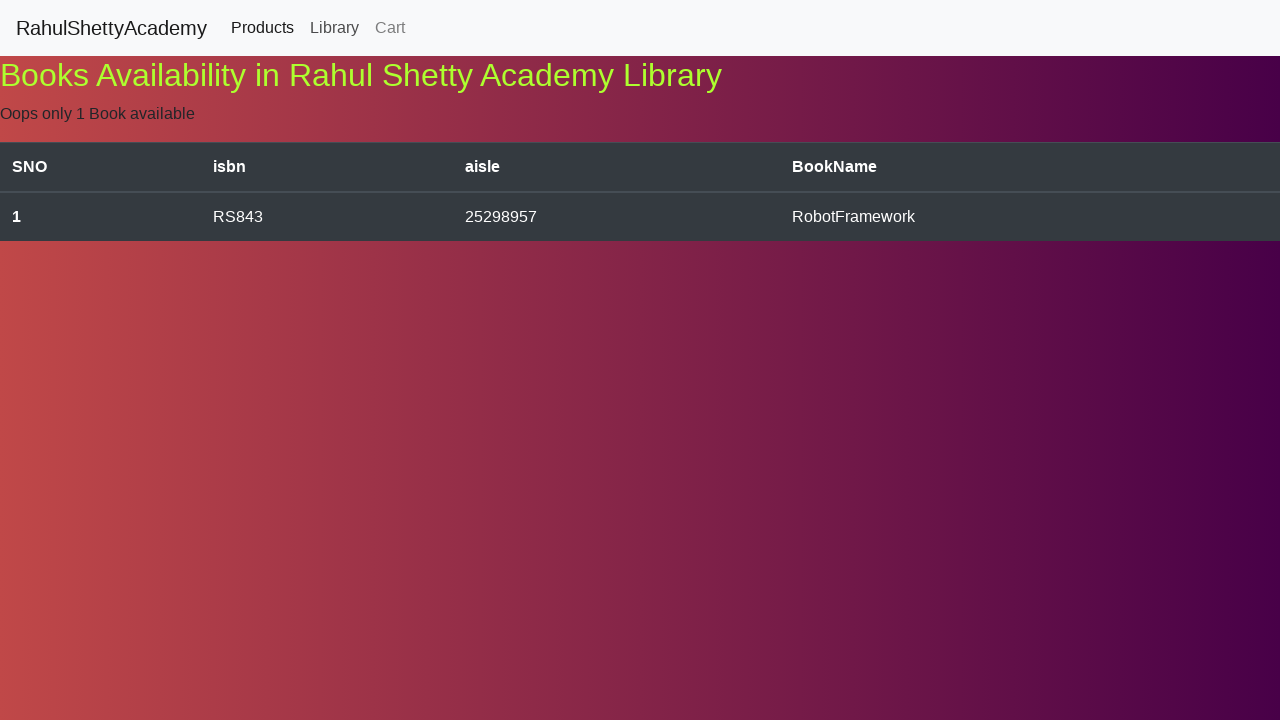